Tests the currently applied filter is highlighted when switching between All, Active, and Completed views

Starting URL: https://demo.playwright.dev/todomvc

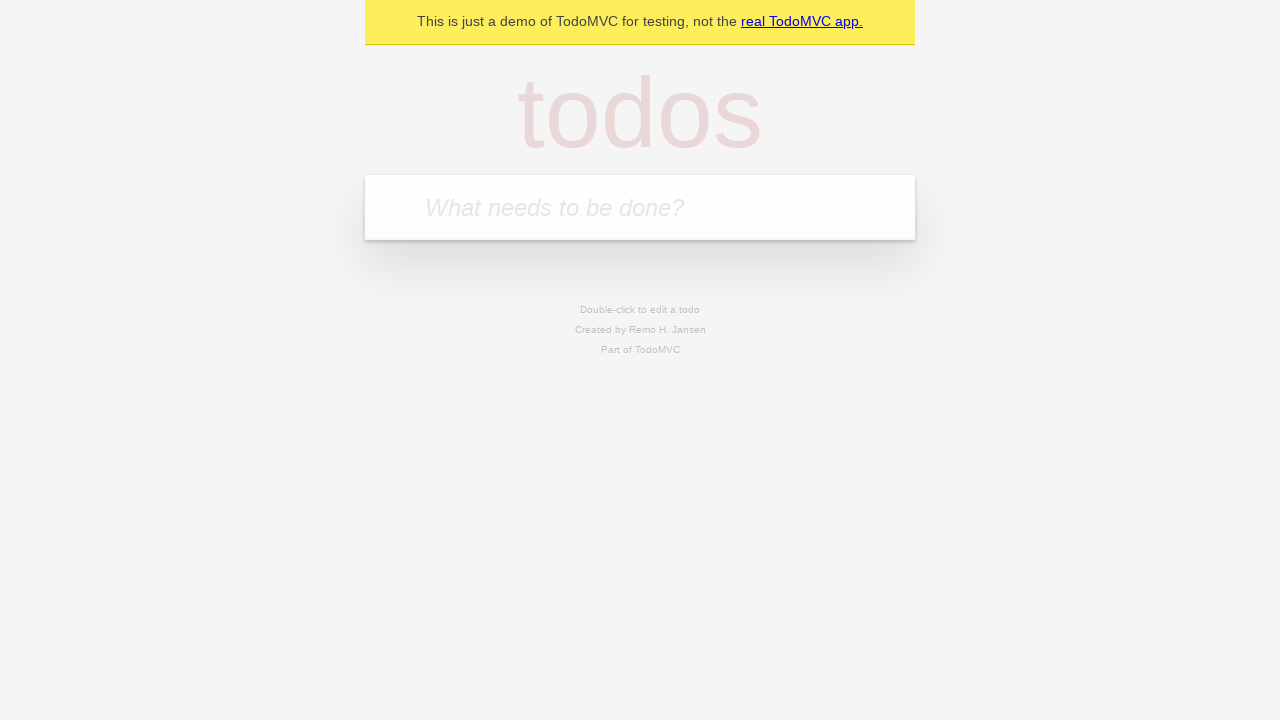

Filled todo input with 'buy some cheese' on internal:attr=[placeholder="What needs to be done?"i]
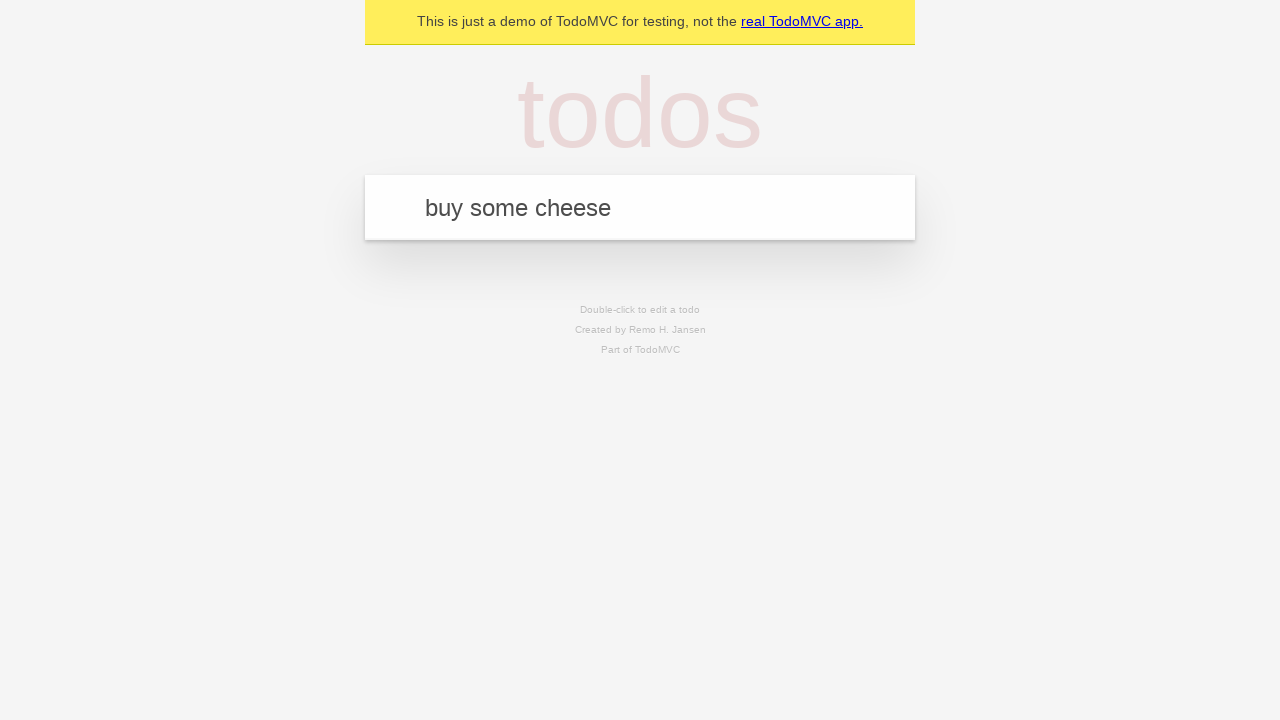

Pressed Enter to add first todo on internal:attr=[placeholder="What needs to be done?"i]
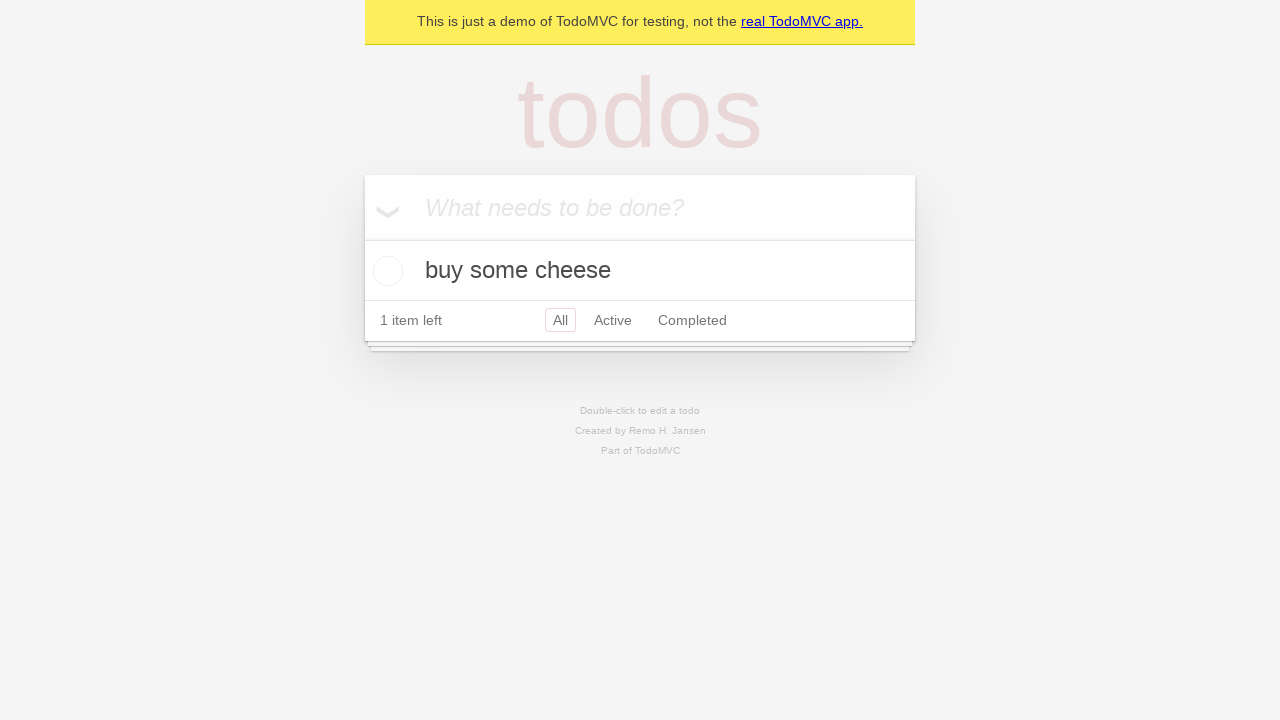

Filled todo input with 'feed the cat' on internal:attr=[placeholder="What needs to be done?"i]
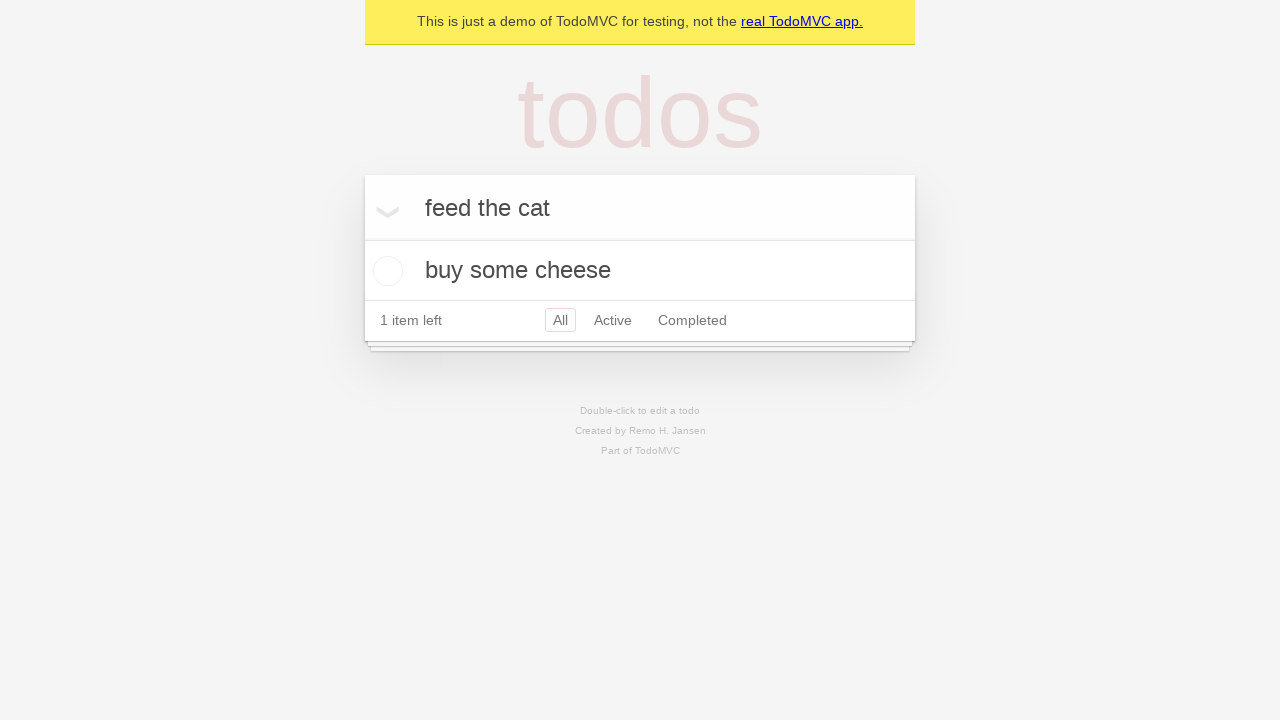

Pressed Enter to add second todo on internal:attr=[placeholder="What needs to be done?"i]
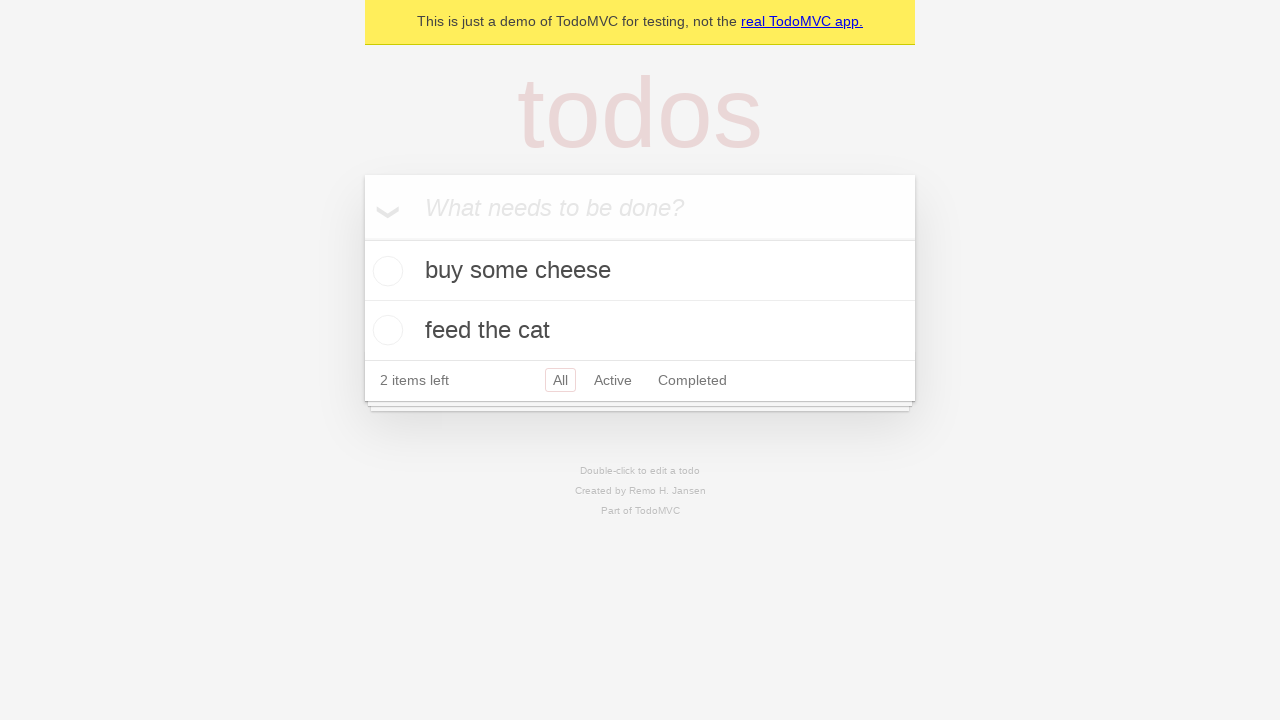

Filled todo input with 'book a doctors appointment' on internal:attr=[placeholder="What needs to be done?"i]
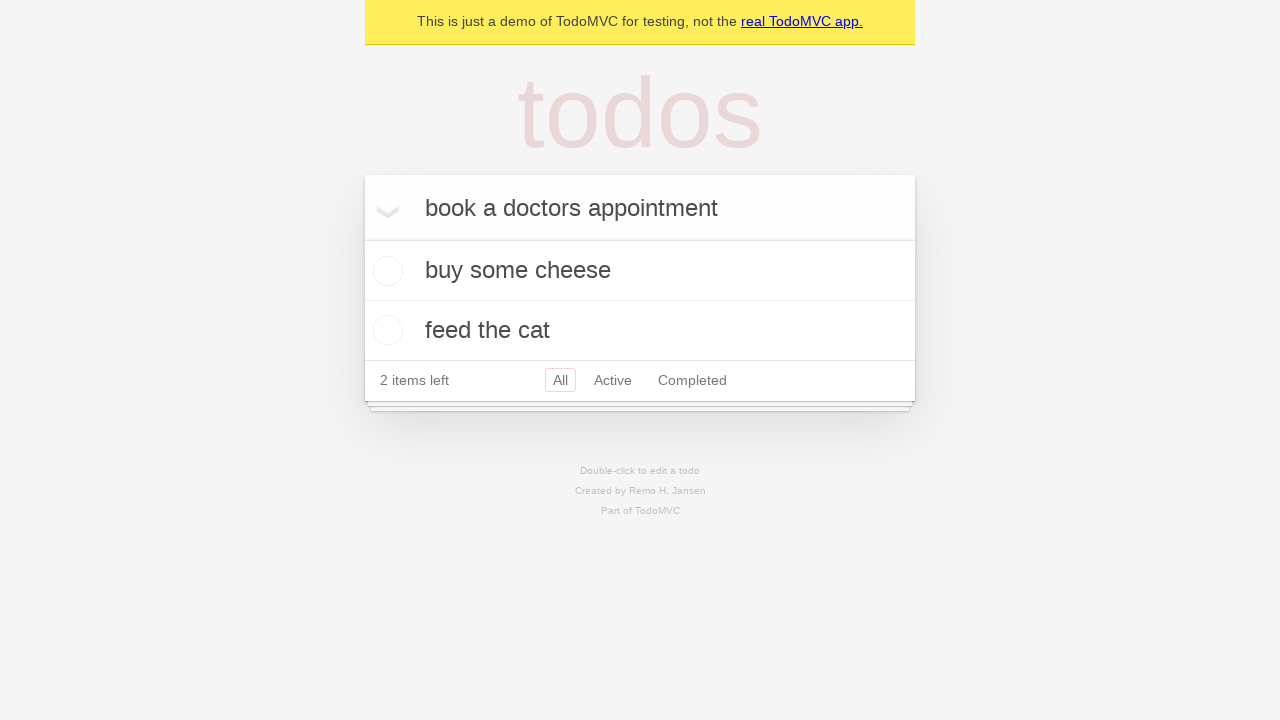

Pressed Enter to add third todo on internal:attr=[placeholder="What needs to be done?"i]
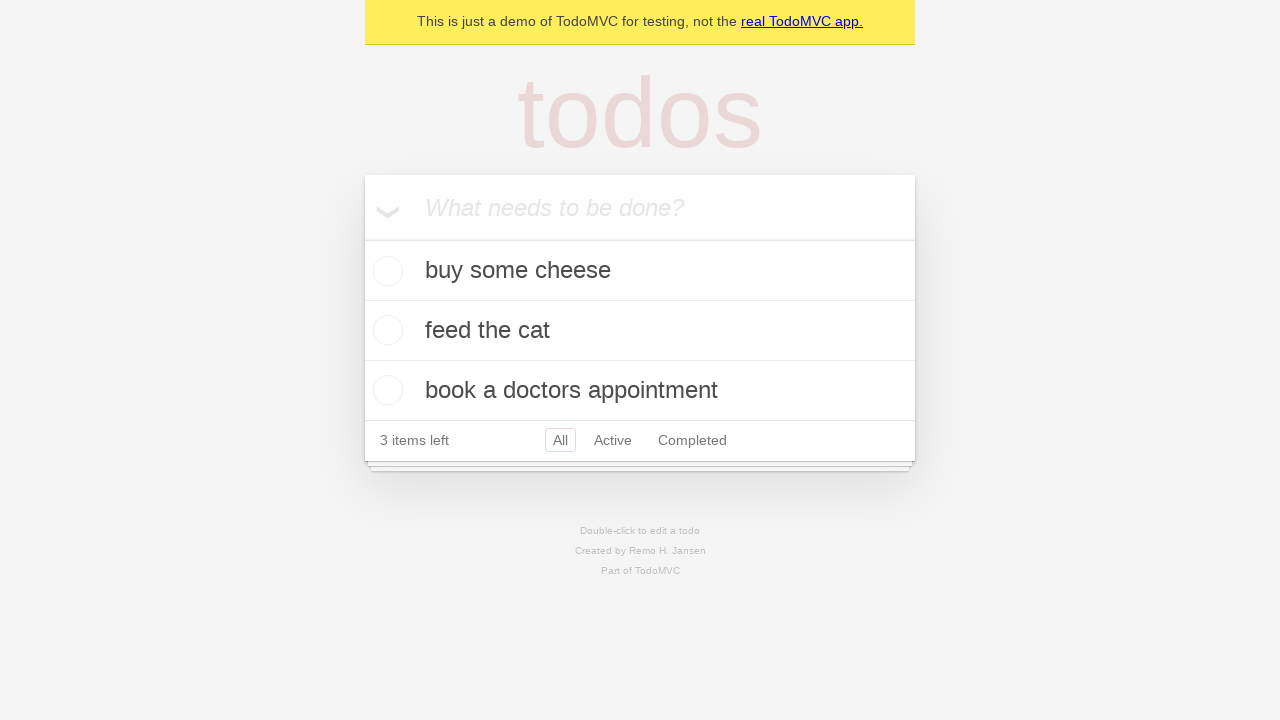

Clicked Active filter link at (613, 440) on internal:role=link[name="Active"i]
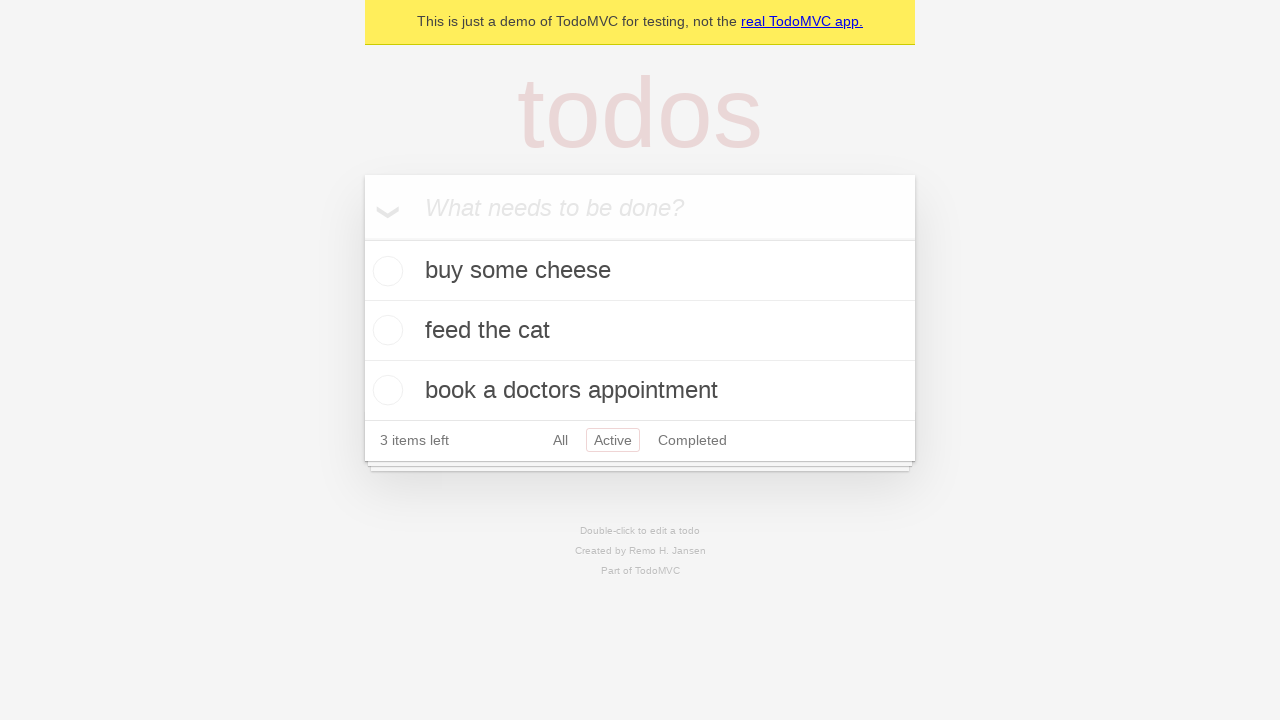

Clicked Completed filter link at (692, 440) on internal:role=link[name="Completed"i]
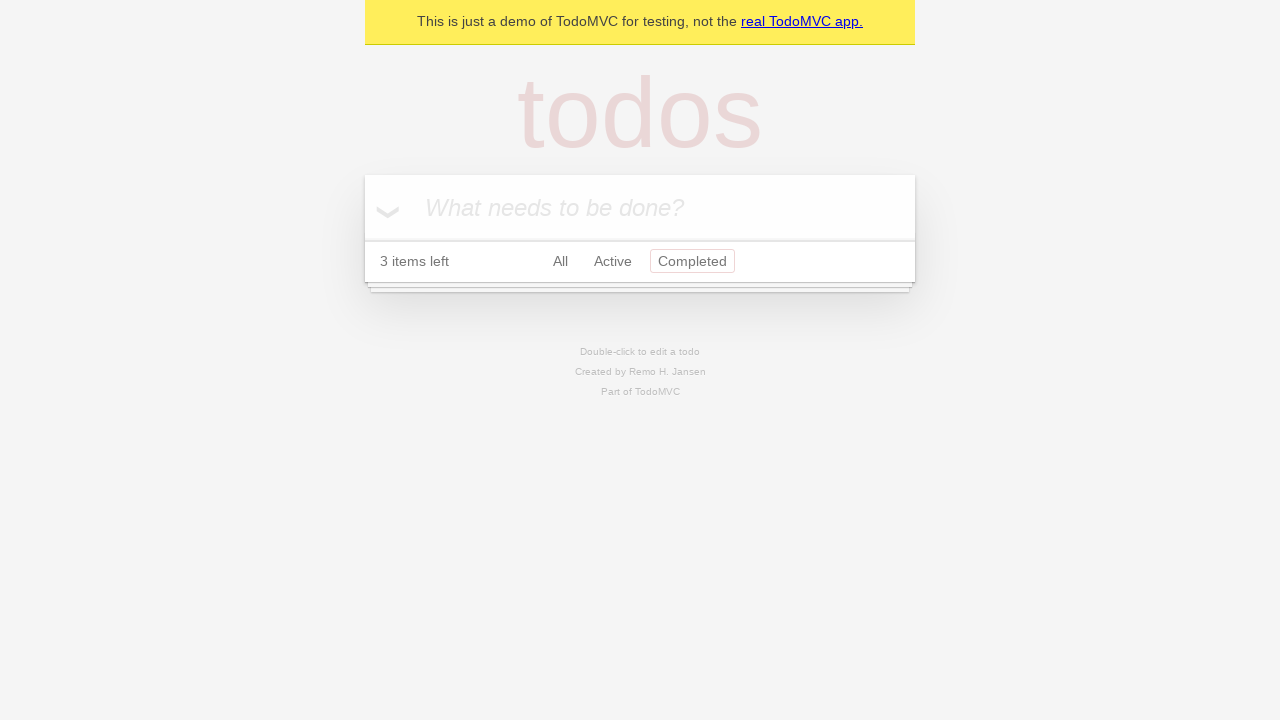

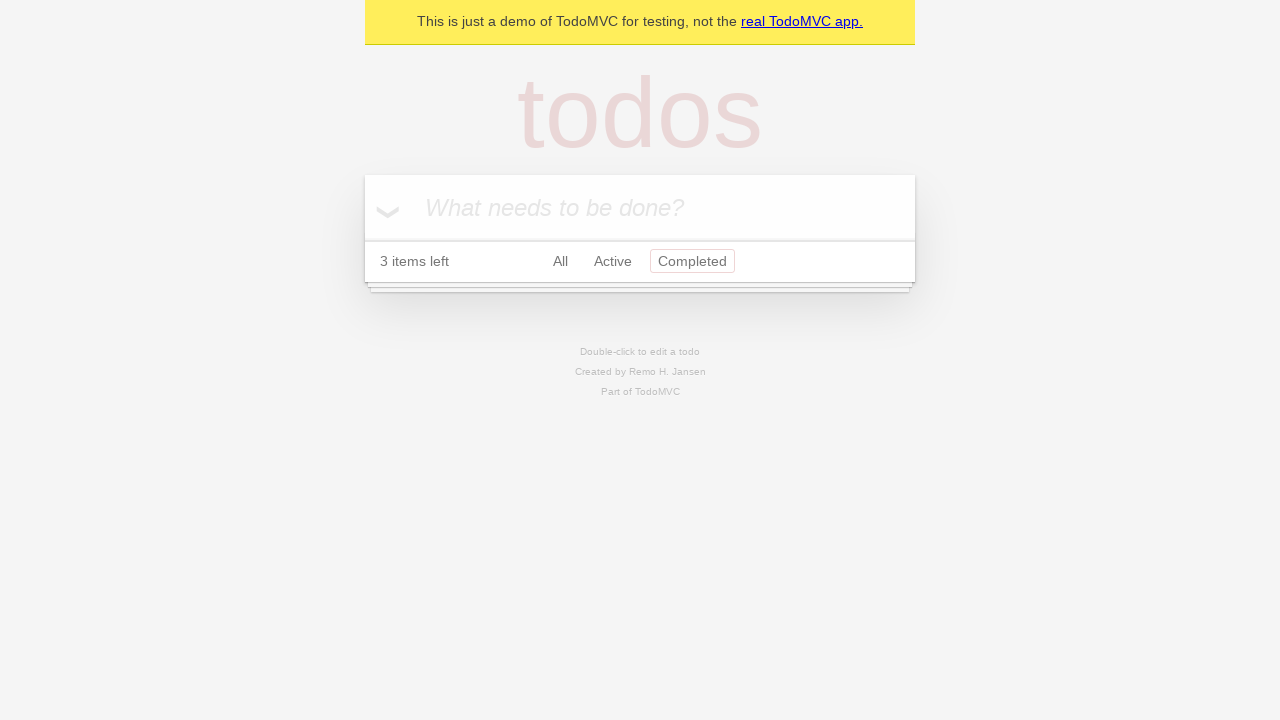